Tests element visibility and hide functionality by verifying a text input is visible, clicking hide button, and verifying it becomes hidden

Starting URL: https://rahulshettyacademy.com/AutomationPractice/

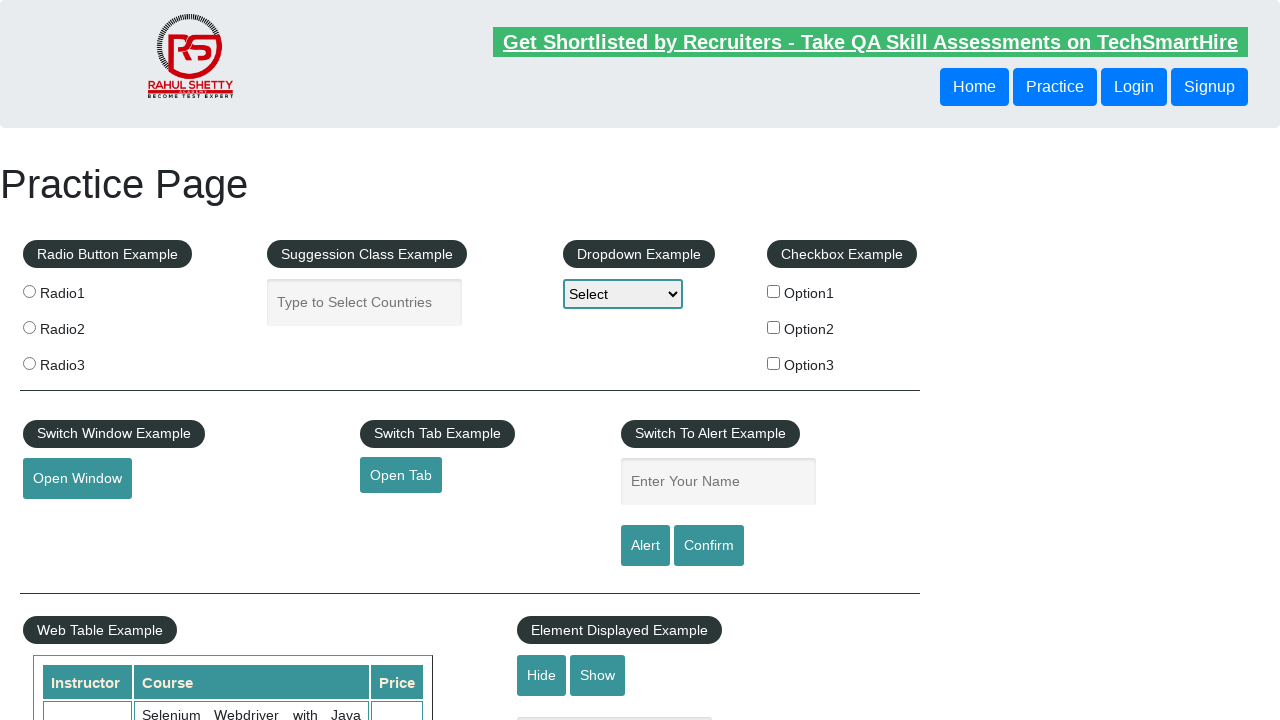

Waited for text input element to be present in DOM
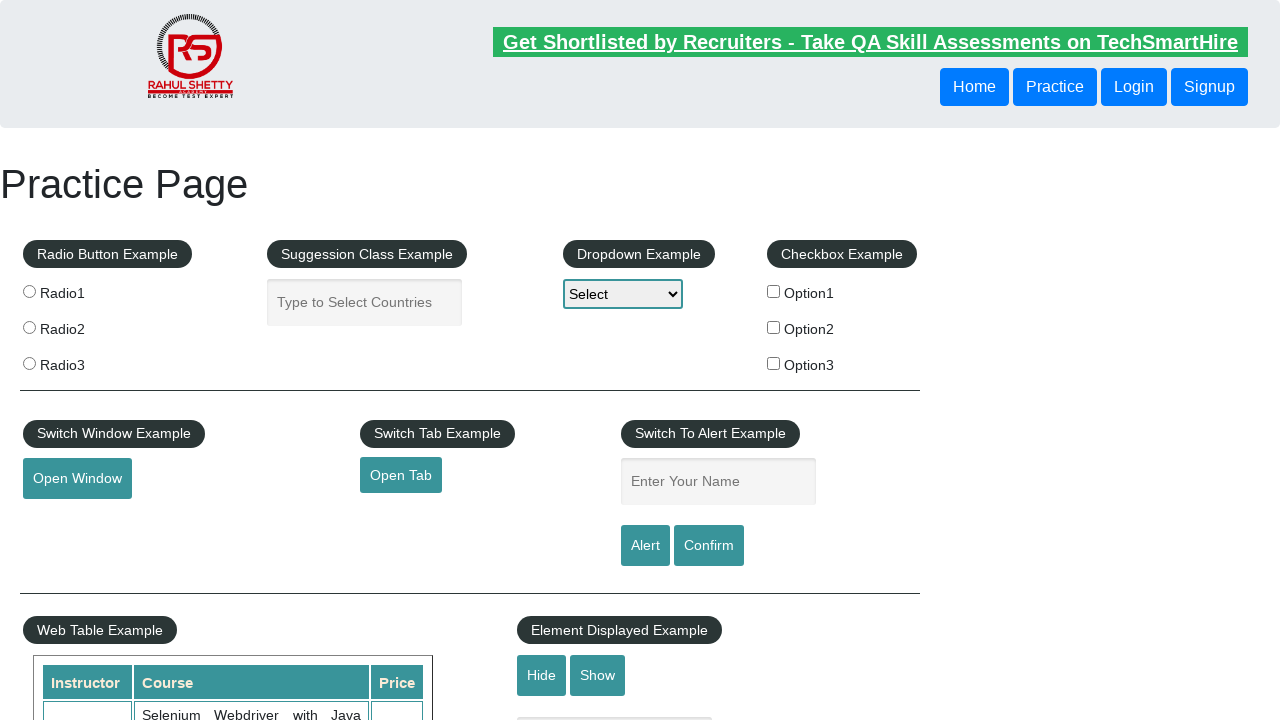

Verified text input element is visible
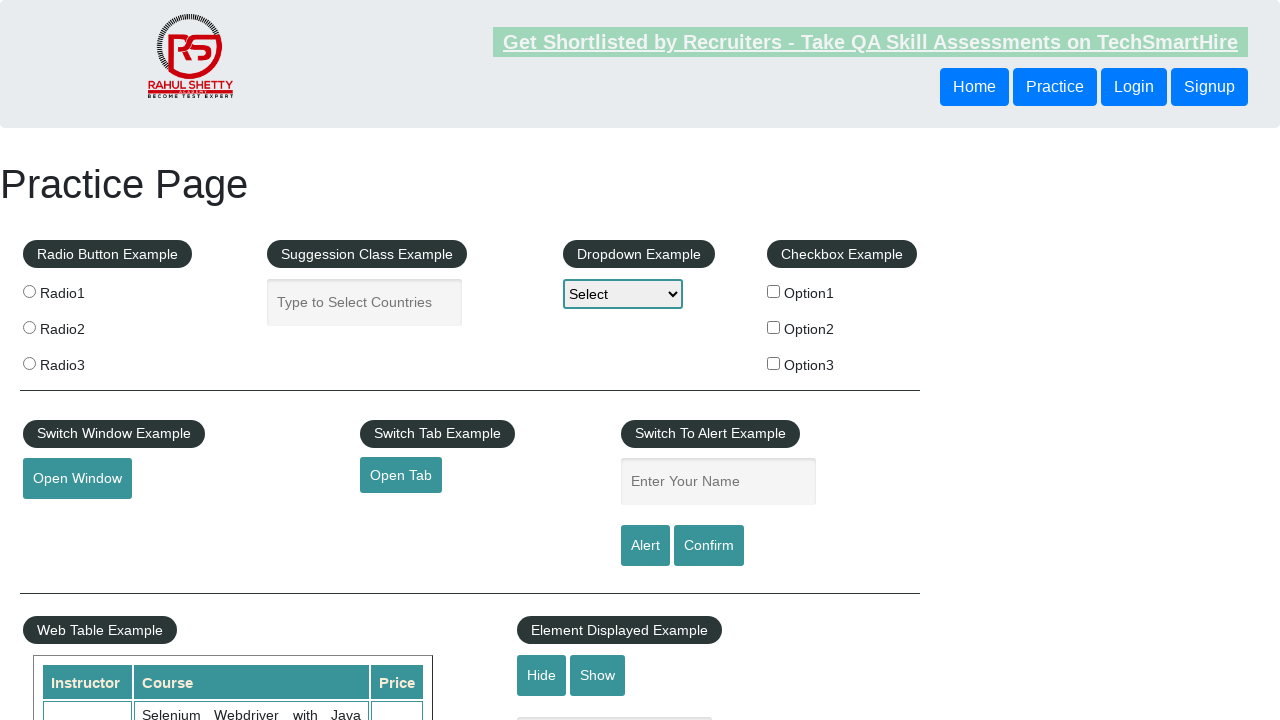

Clicked hide button to hide the text input at (542, 675) on #hide-textbox
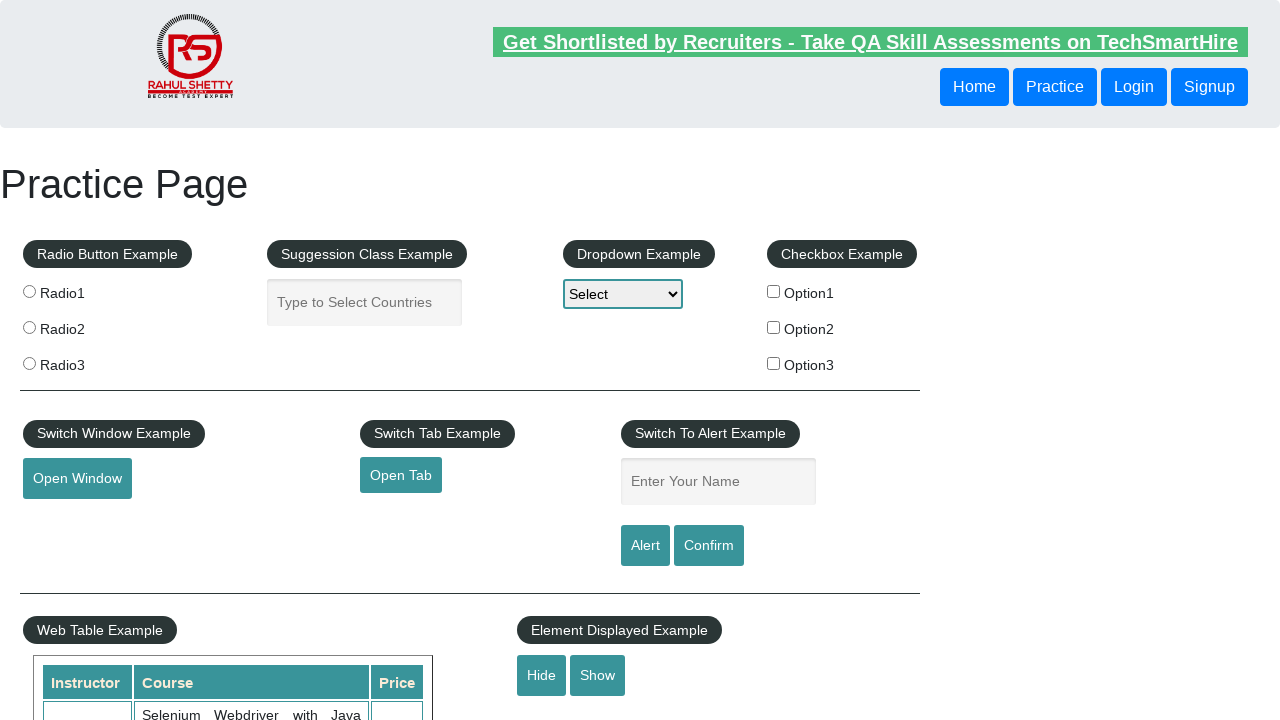

Verified text input element is now hidden
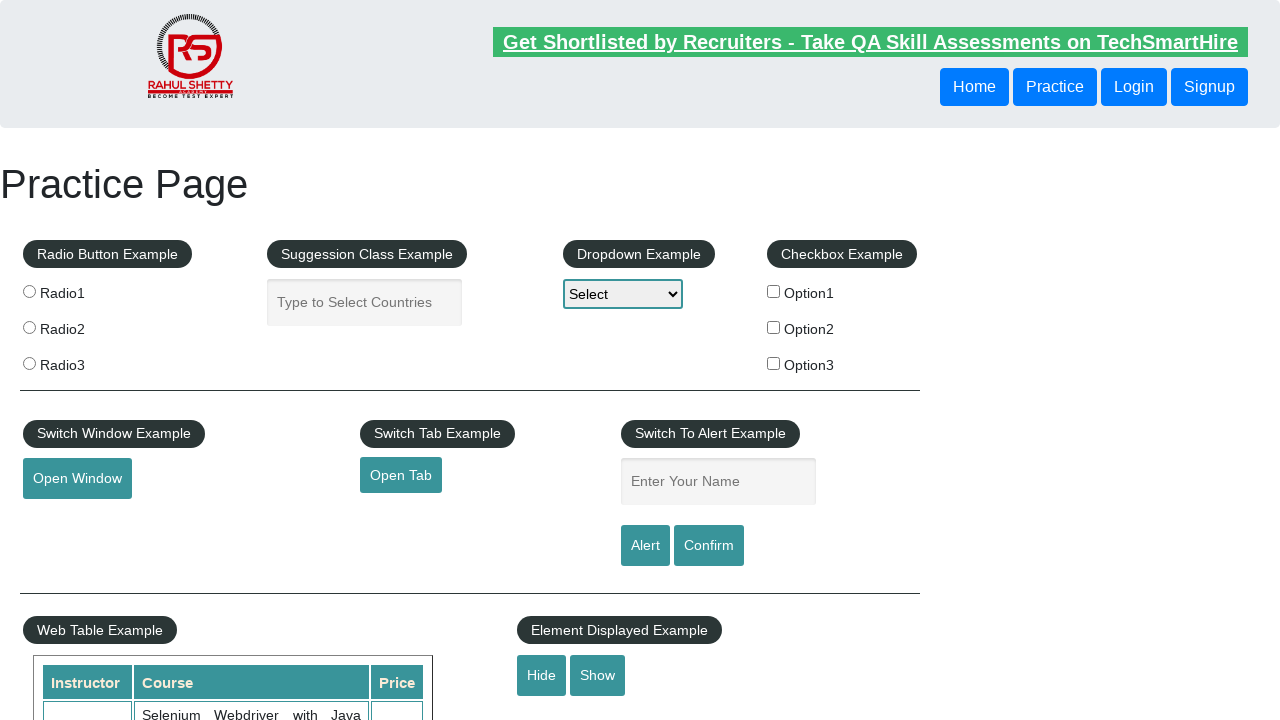

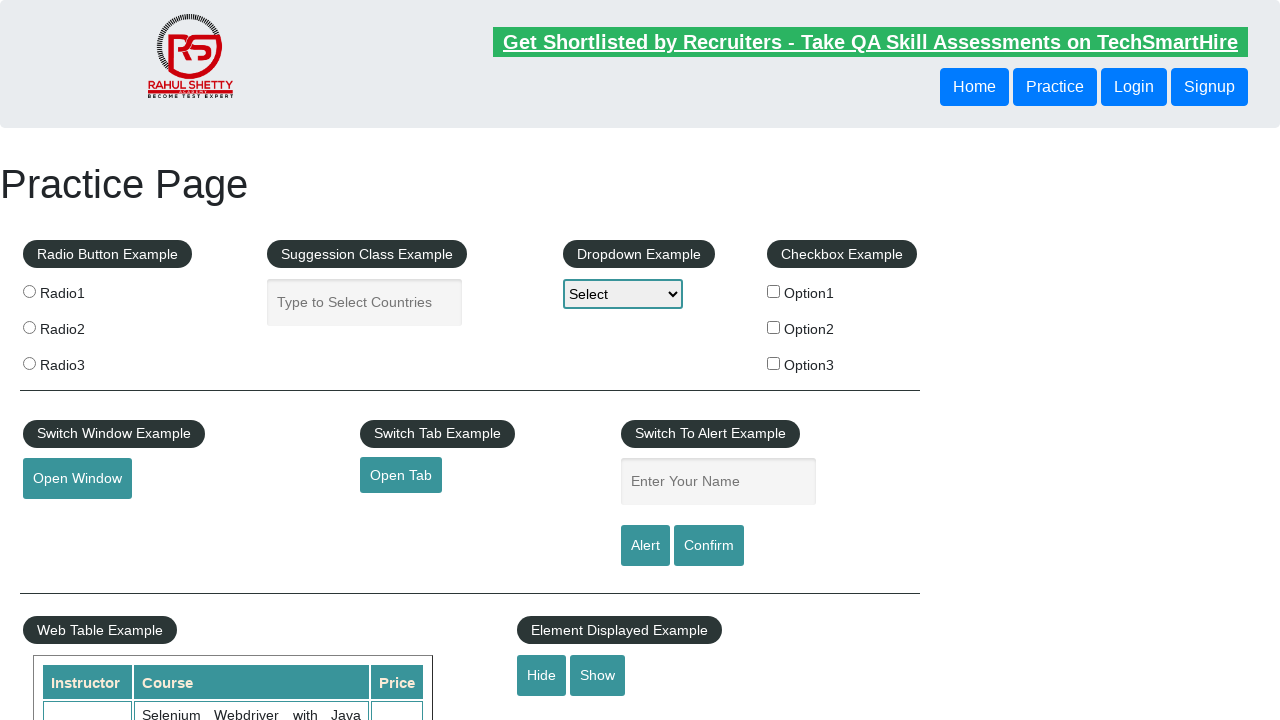